Tests checkbox interaction on a practice form by attempting to click a checkbox and handling click interception by clicking its label instead

Starting URL: https://demoqa.com/automation-practice-form

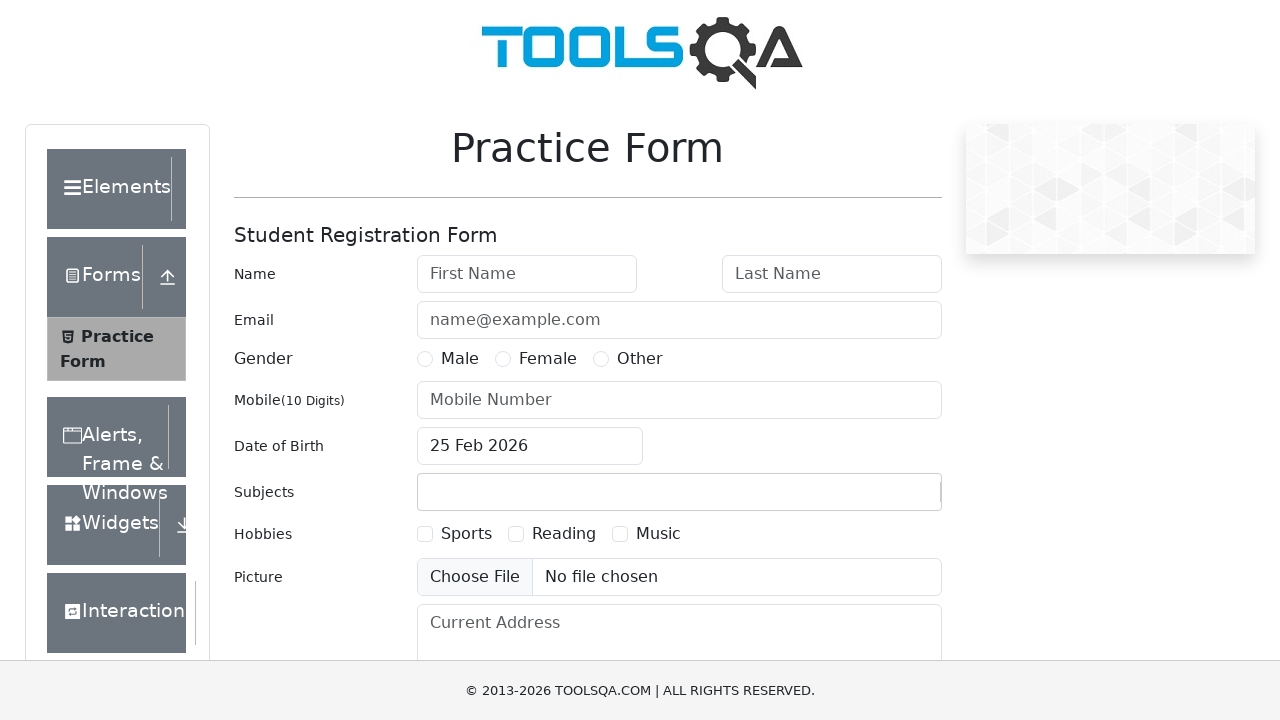

Located sports checkbox element
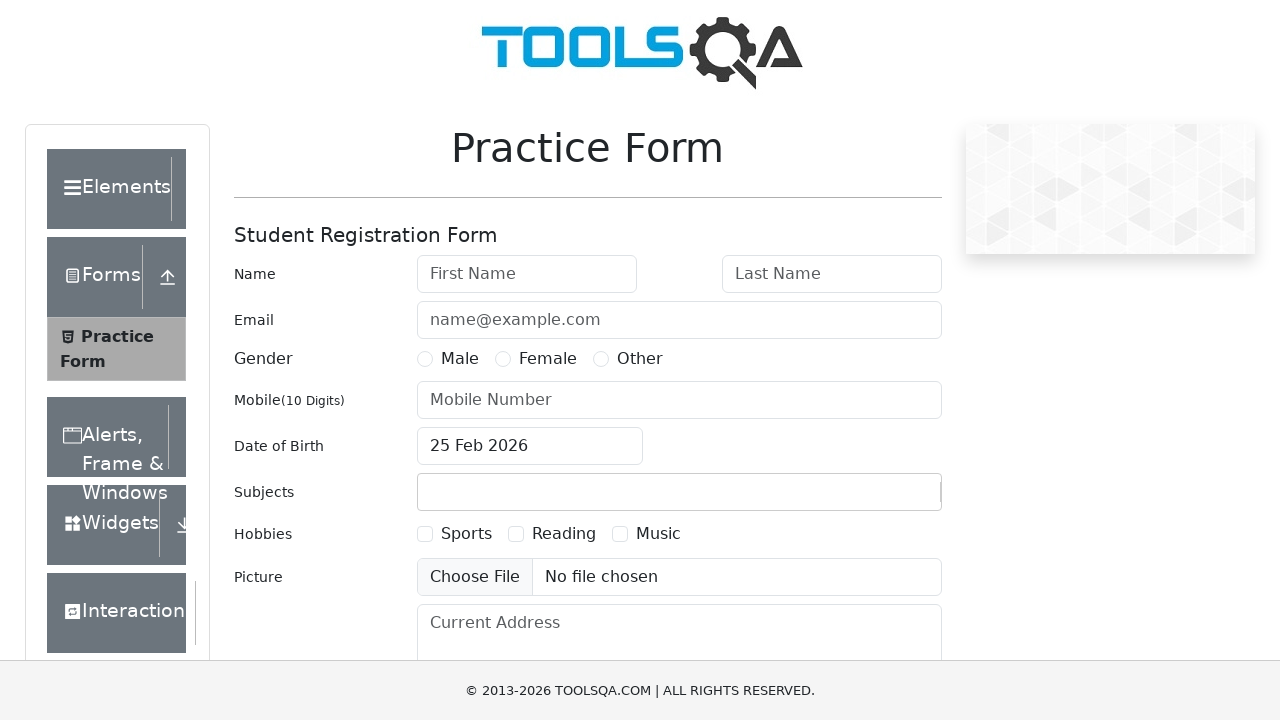

Located sports checkbox label element
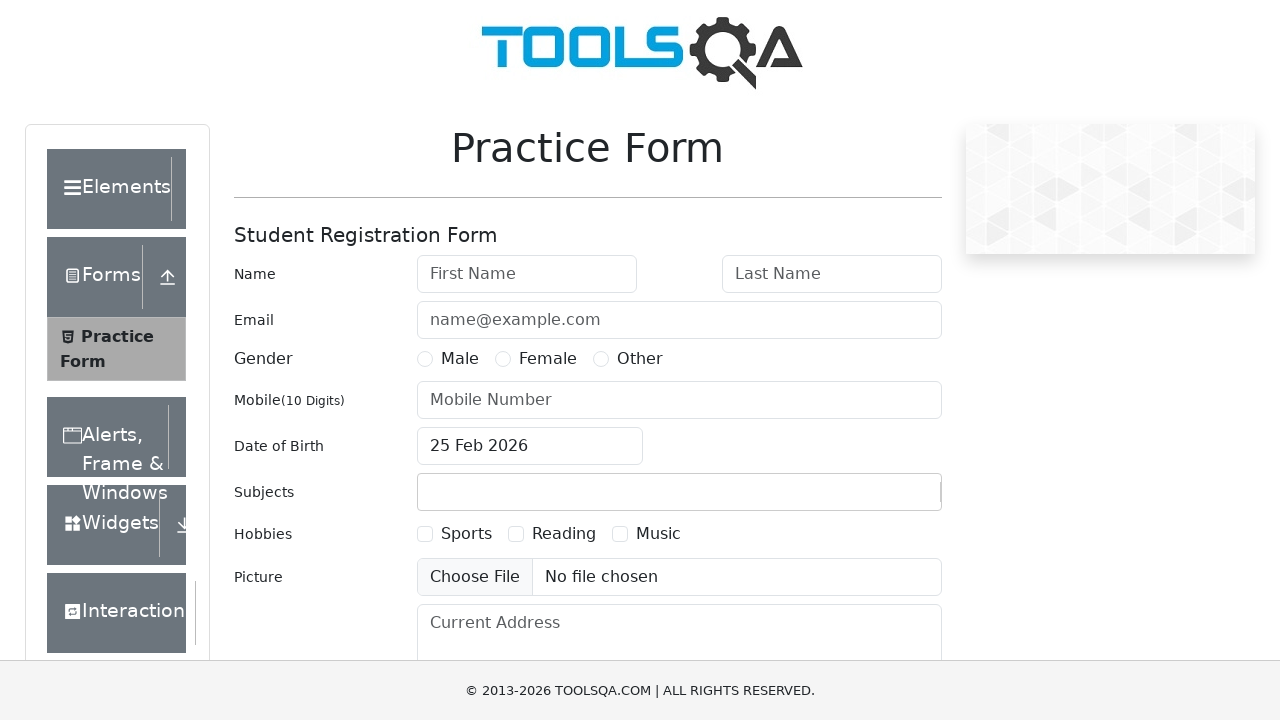

Attempted direct click on sports checkbox at (425, 534) on #hobbies-checkbox-1
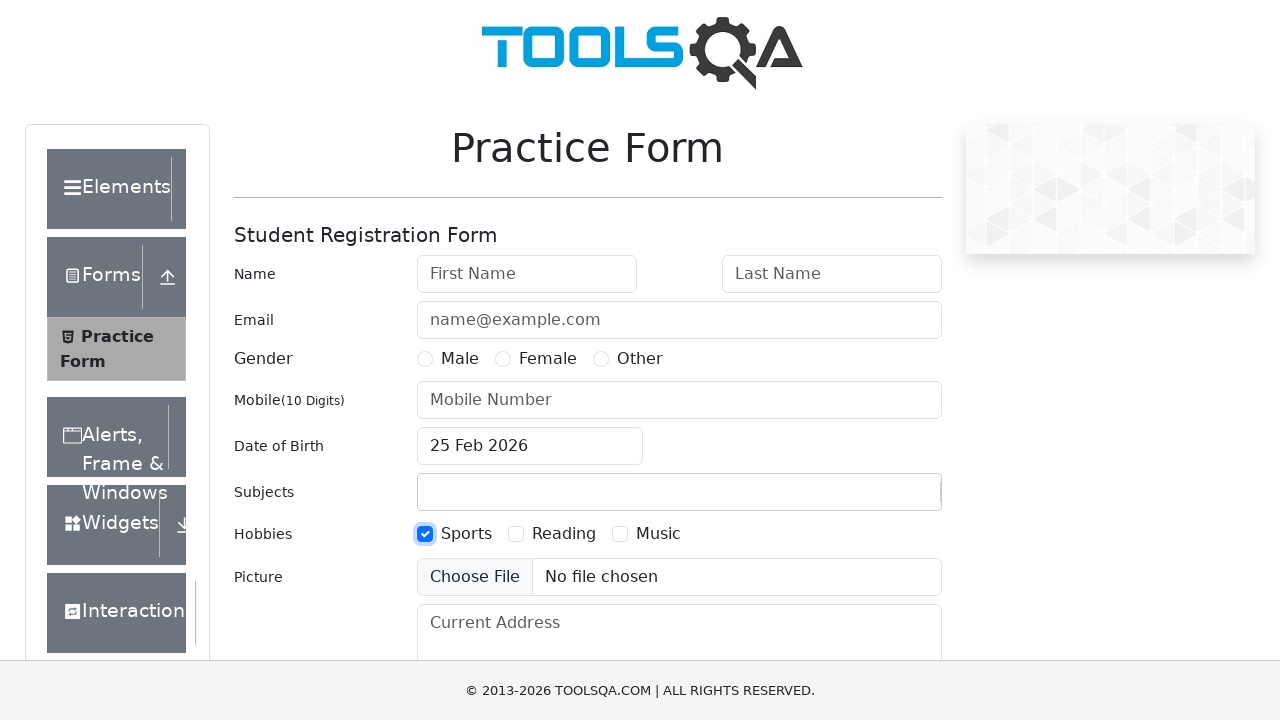

Verified that sports checkbox is now selected
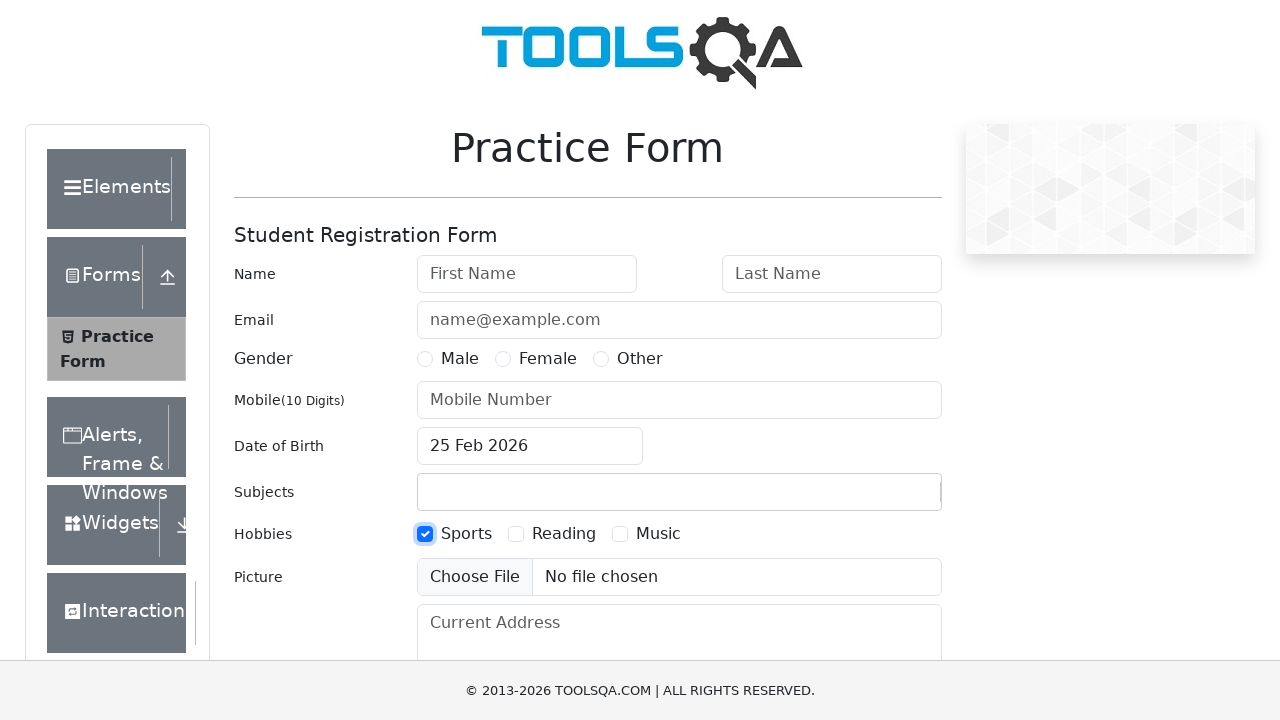

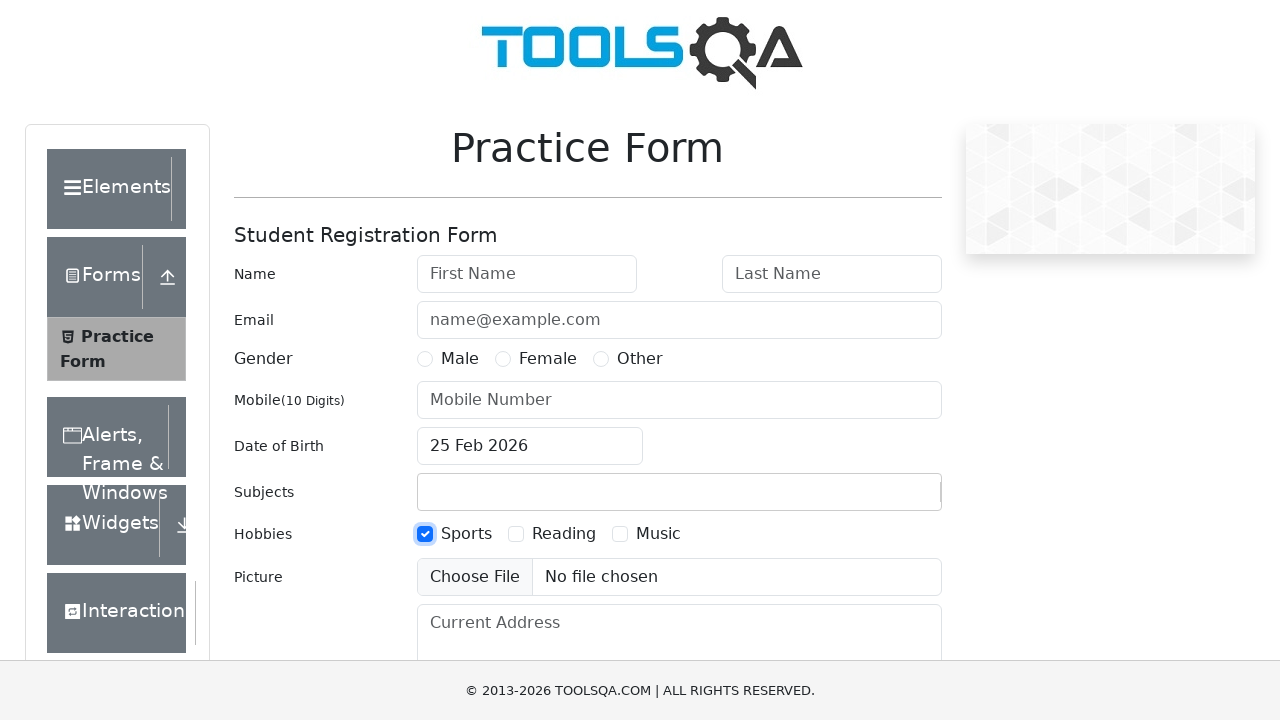